Tests navigation to Monitors category and verifies products are displayed

Starting URL: https://www.demoblaze.com/

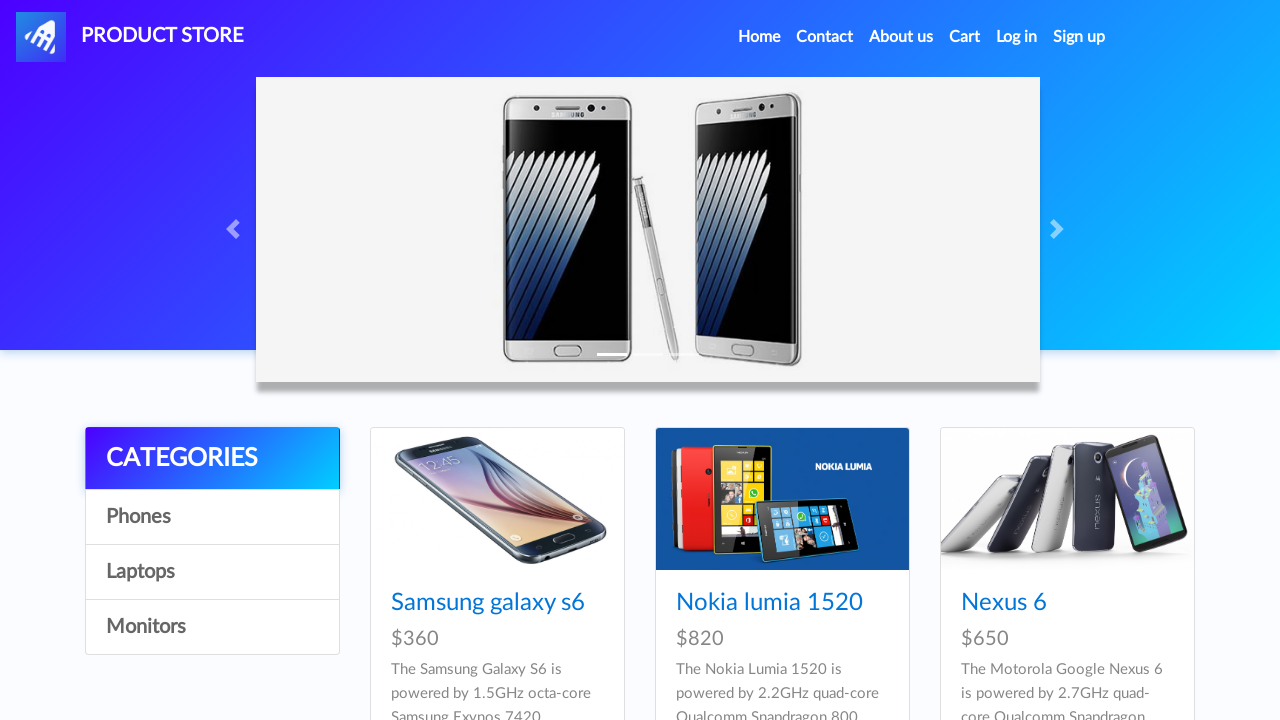

Clicked on Monitors category at (212, 627) on text=Monitors
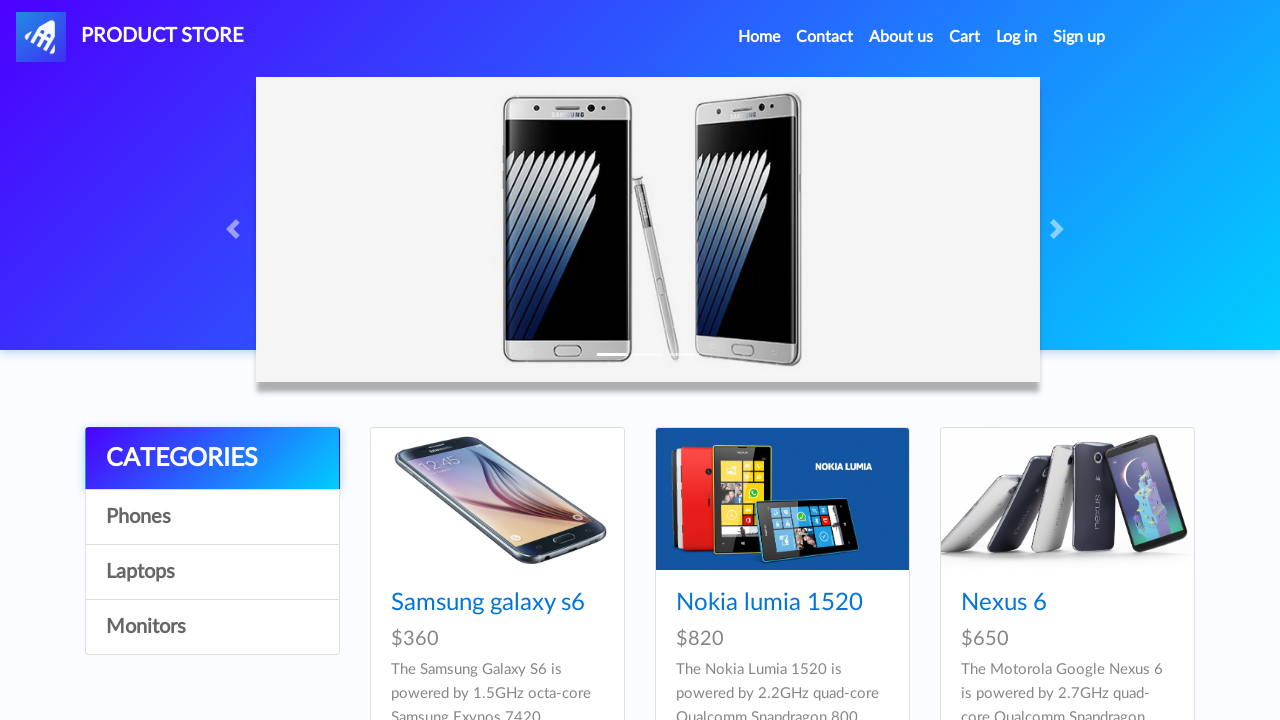

Waited 3 seconds for page to load
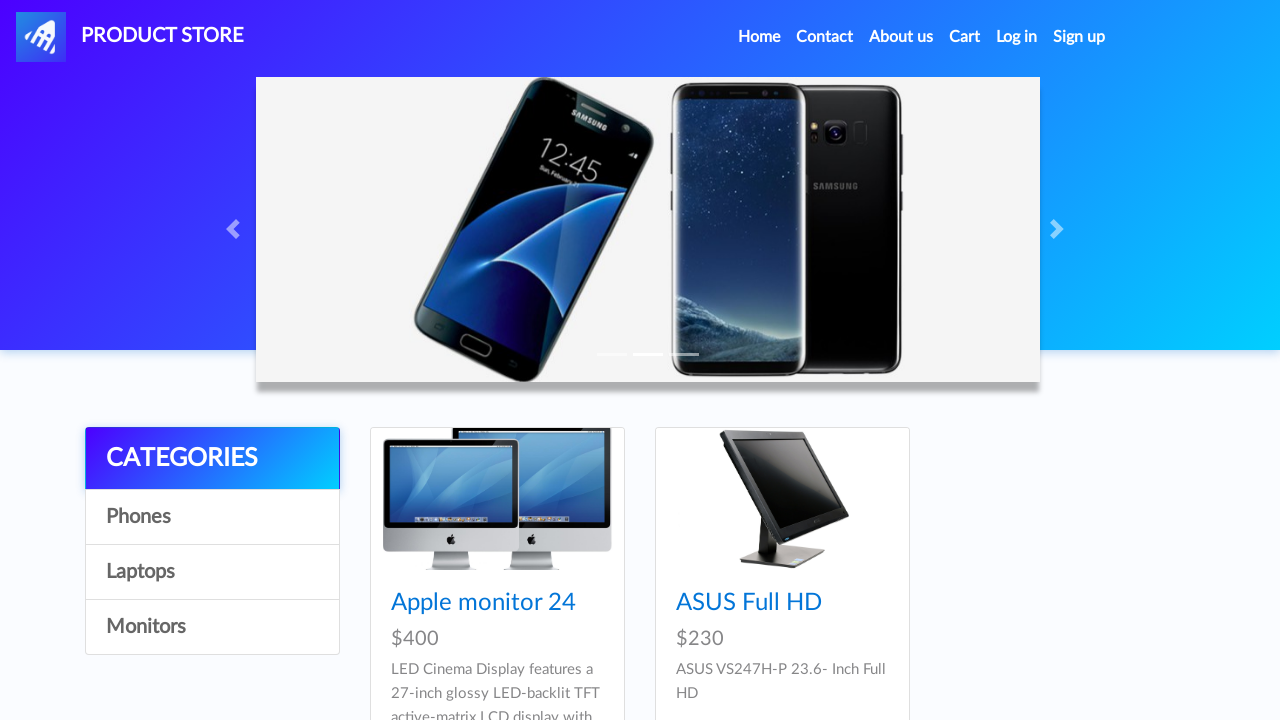

Verified Apple monitor 24 product is displayed
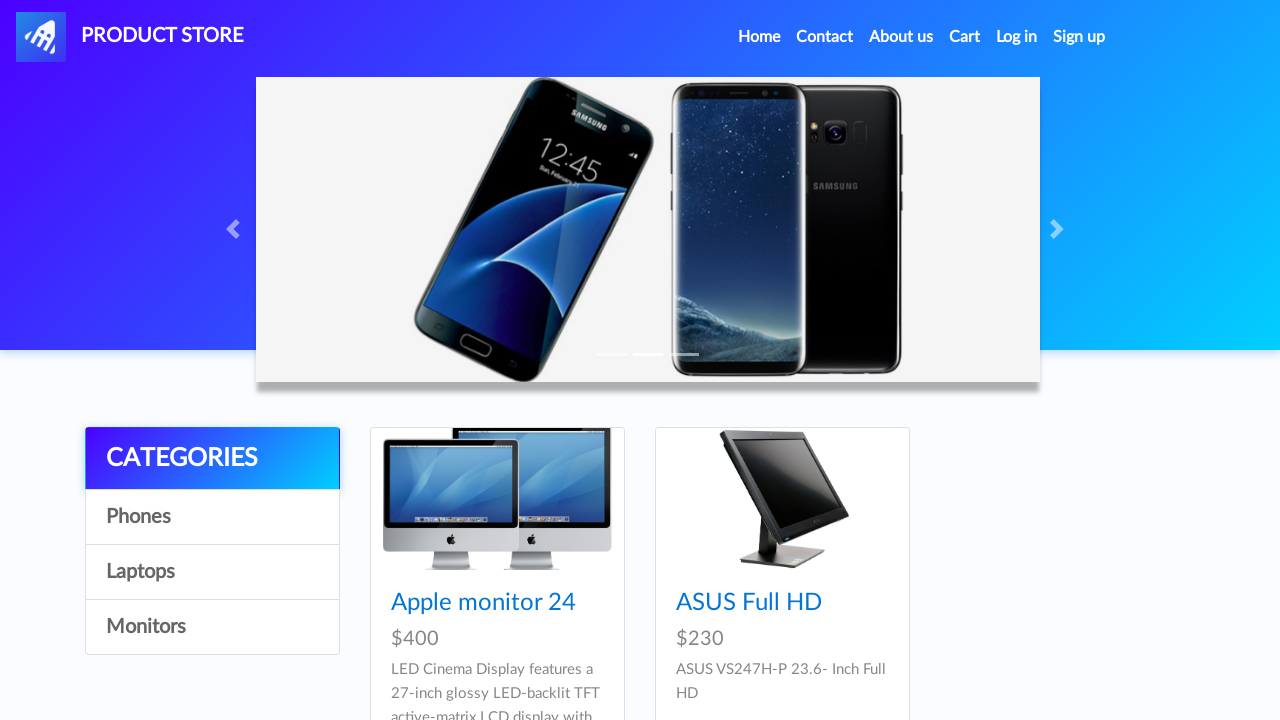

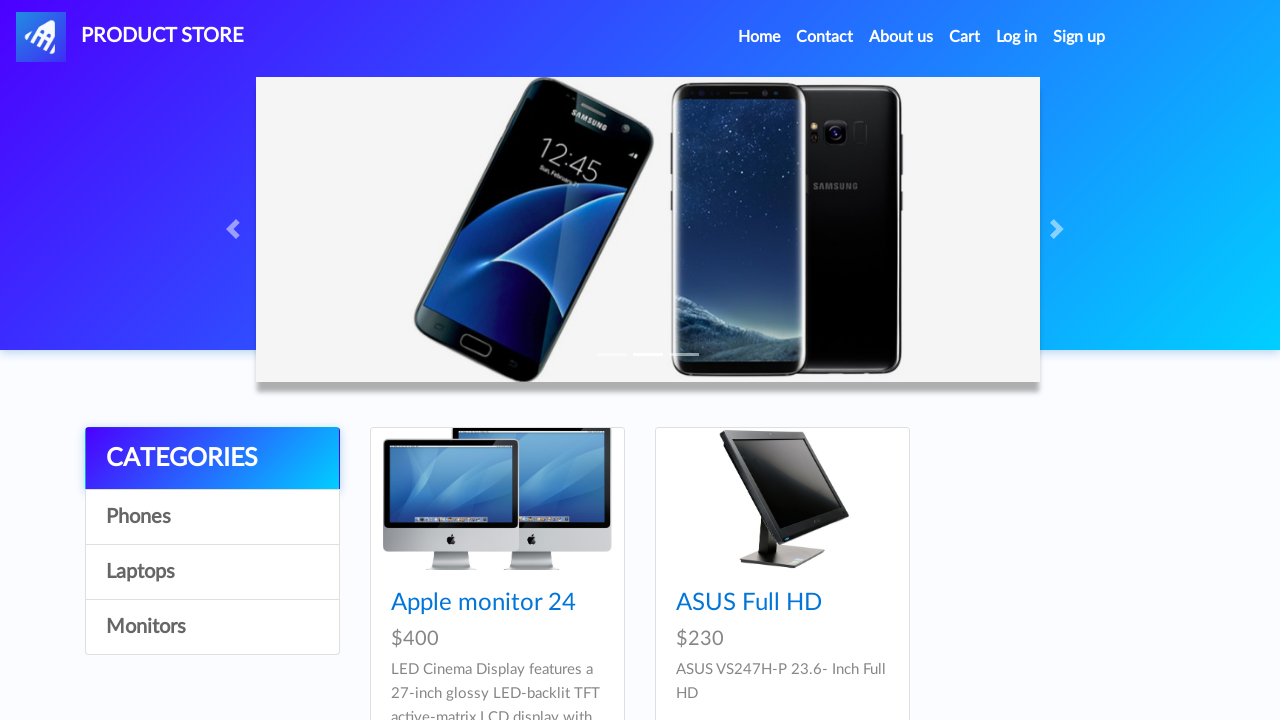